Tests ZIP code validation with 4-character input, expecting the zip_code field to still be displayed (indicating validation failure)

Starting URL: https://www.sharelane.com/cgi-bin/register.py

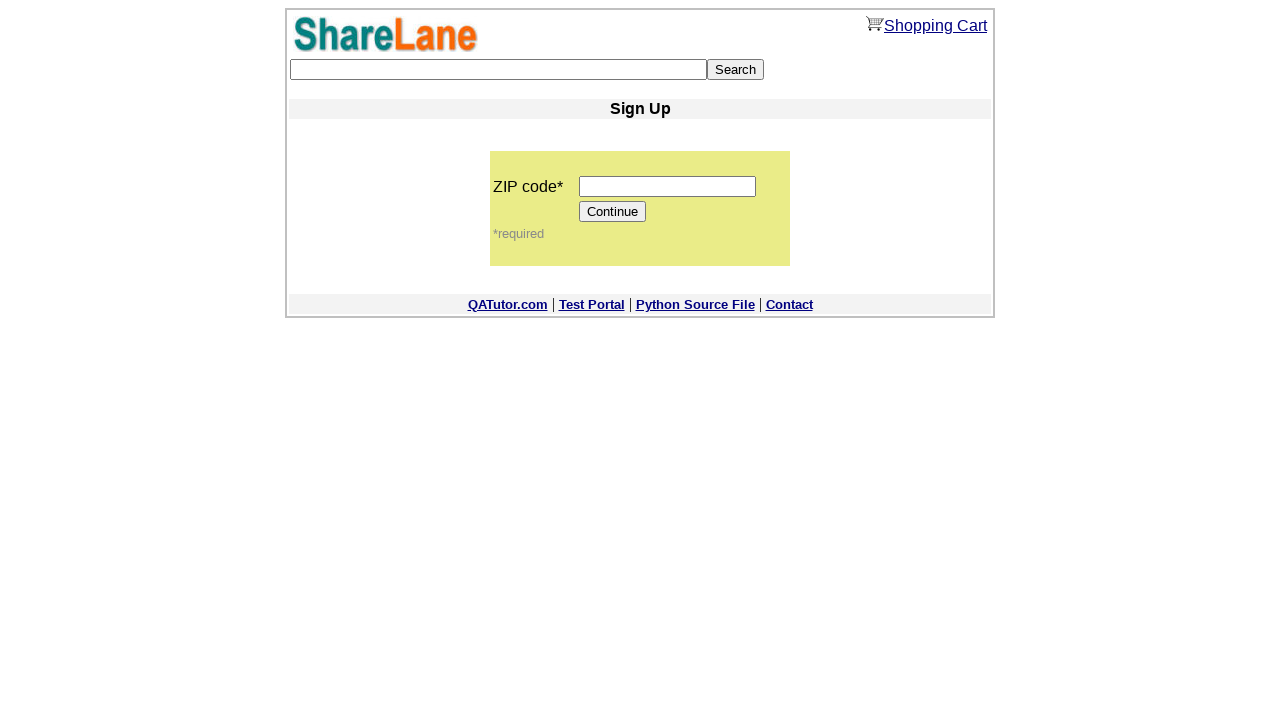

Filled ZIP code field with 4-character input '1234' on input[name='zip_code']
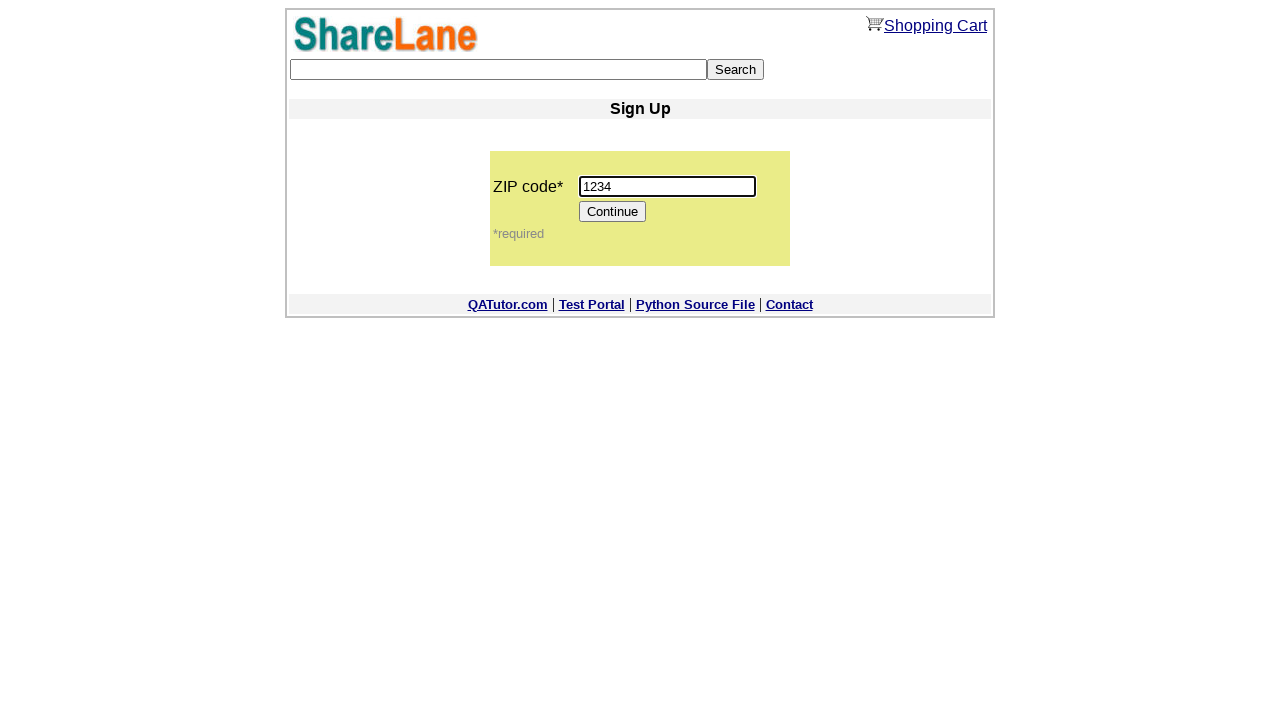

Clicked Continue button to submit form at (613, 212) on xpath=//*[@value='Continue']
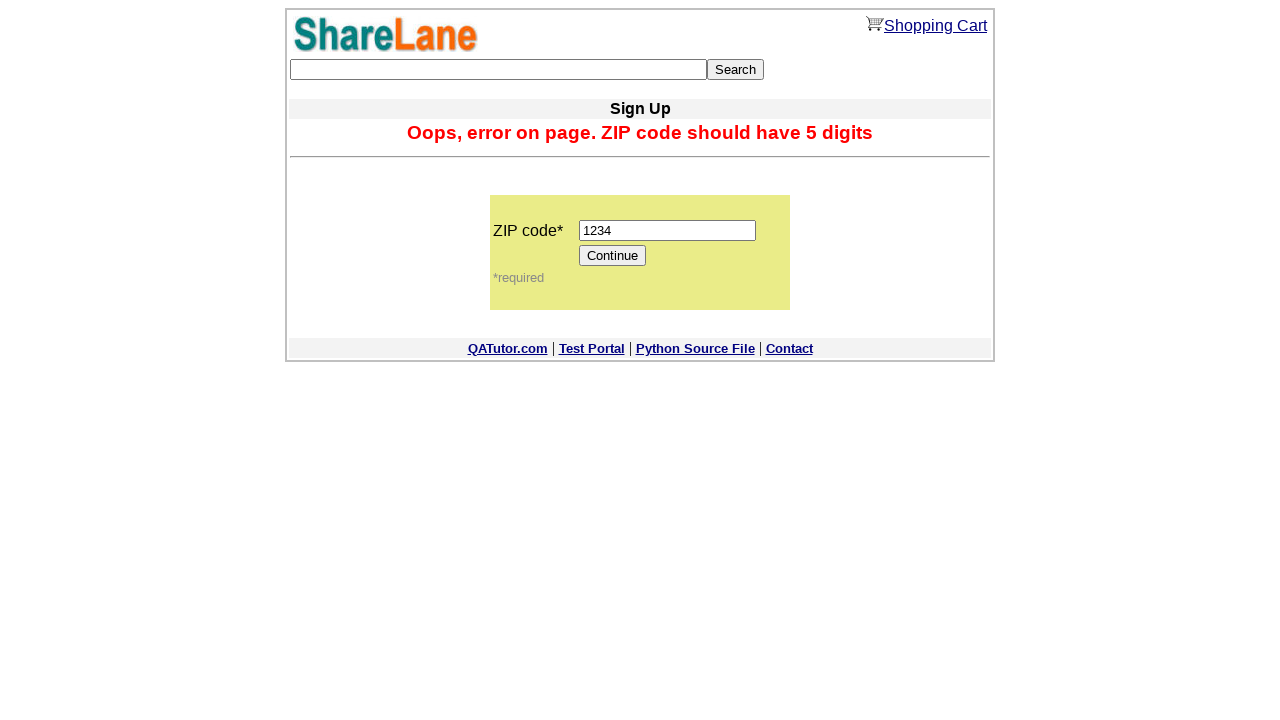

Waited 2 seconds for page to process validation
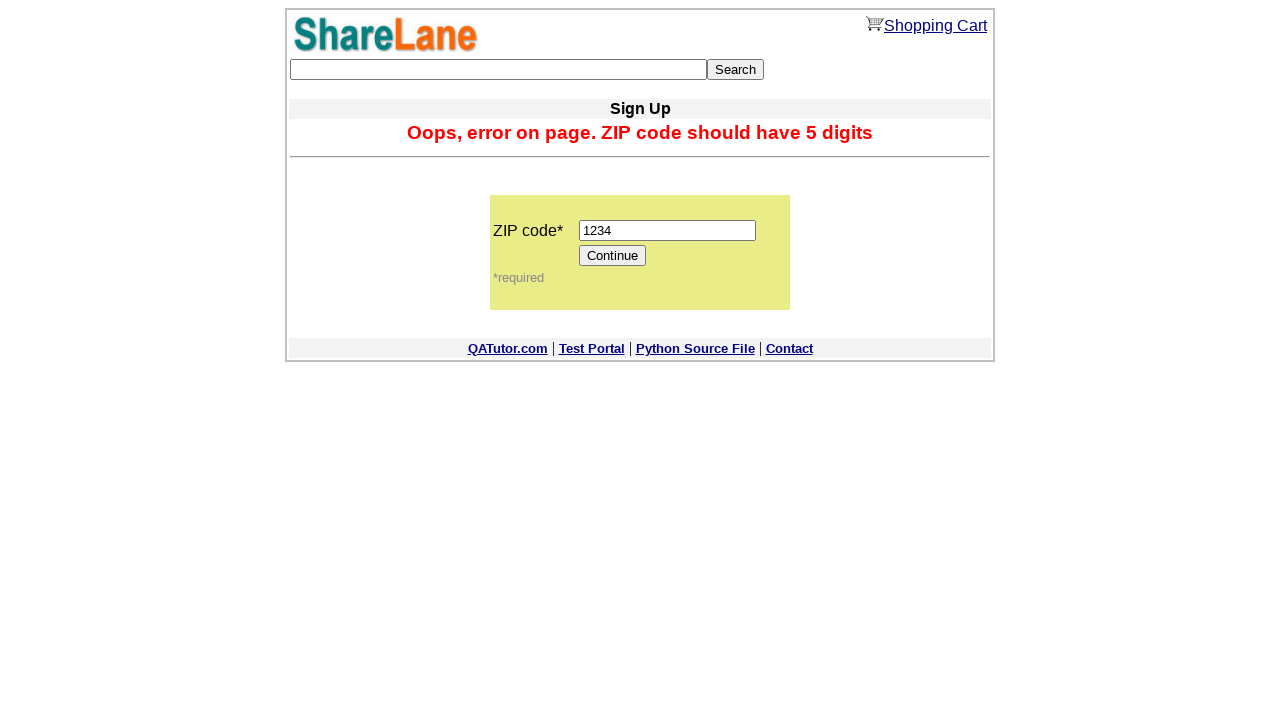

Located ZIP code input field
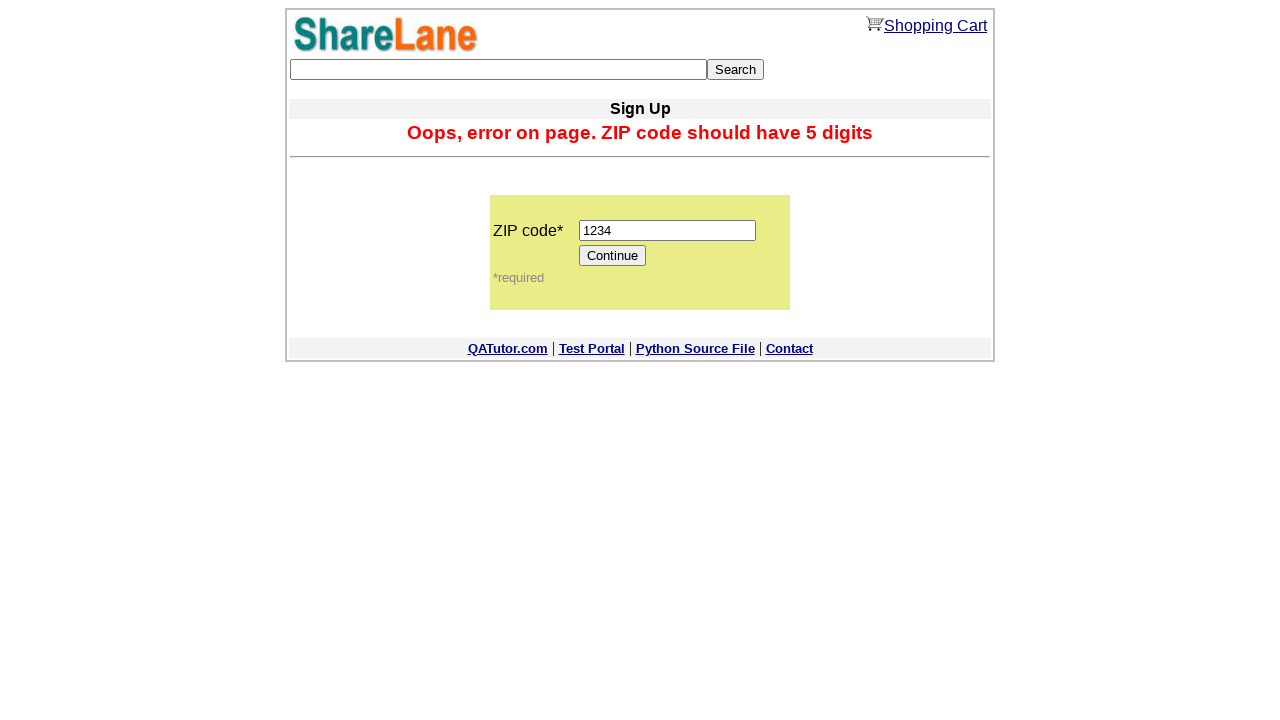

Verified ZIP code field is still visible, confirming validation failure for 4-character input
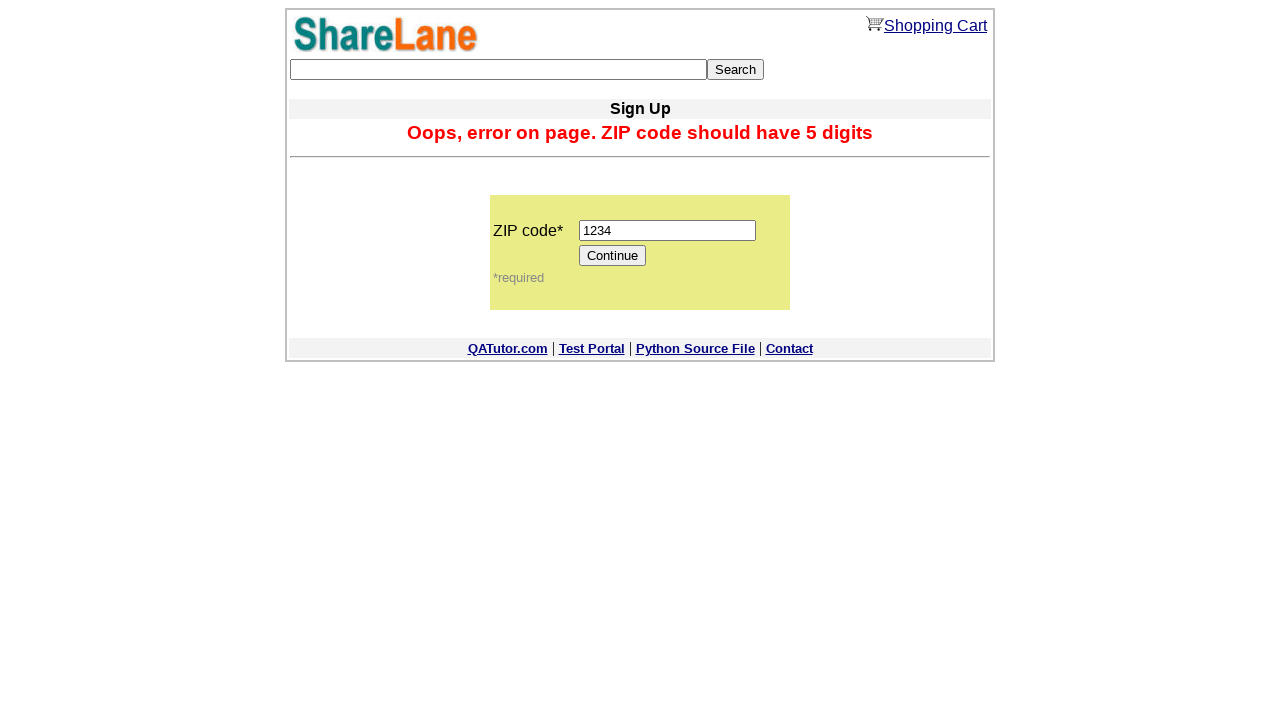

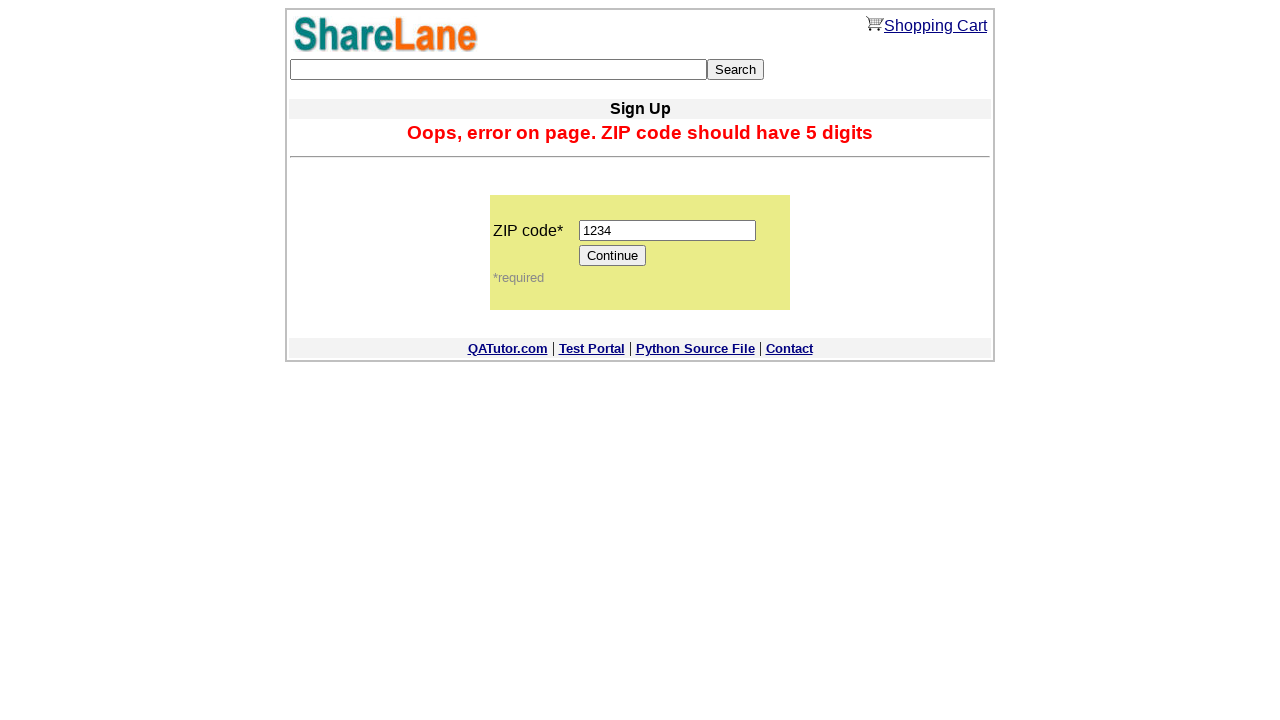